Tests registration form validation by submitting empty fields and verifying the form doesn't proceed

Starting URL: https://www.sharelane.com/cgi-bin/register.py?page=1&zip_code=12345

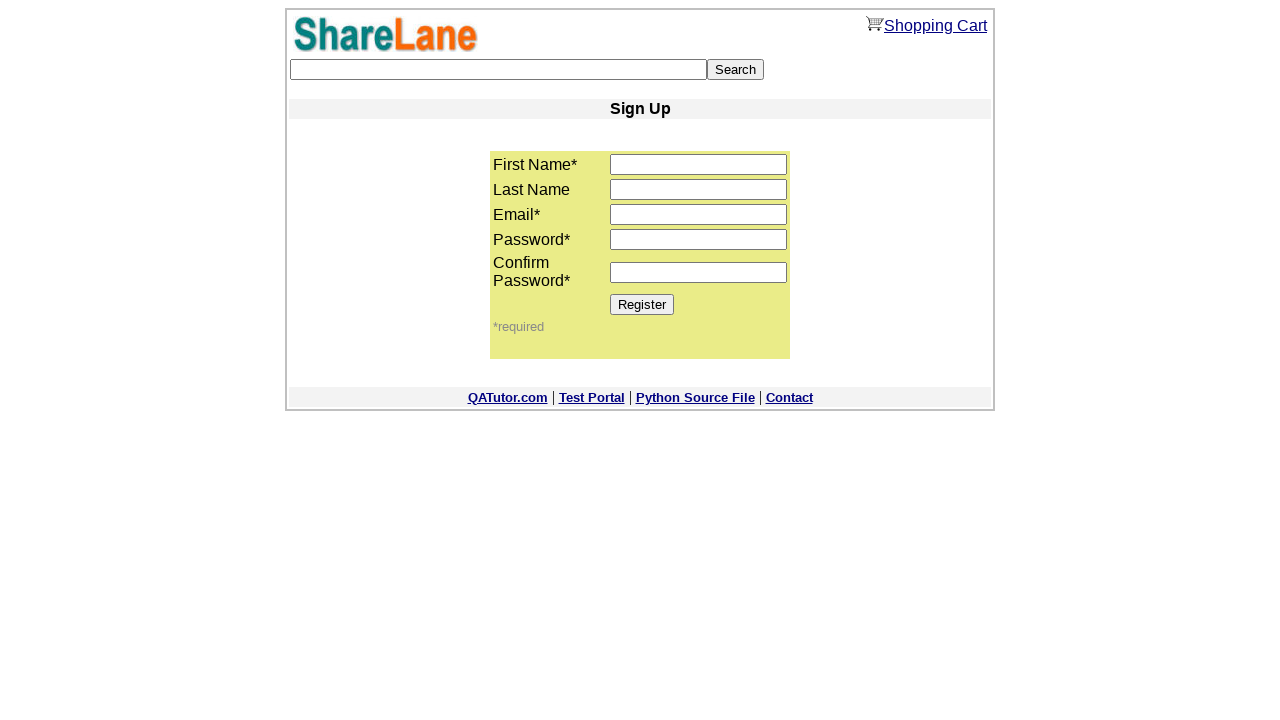

Left first name field empty on input[name='first_name']
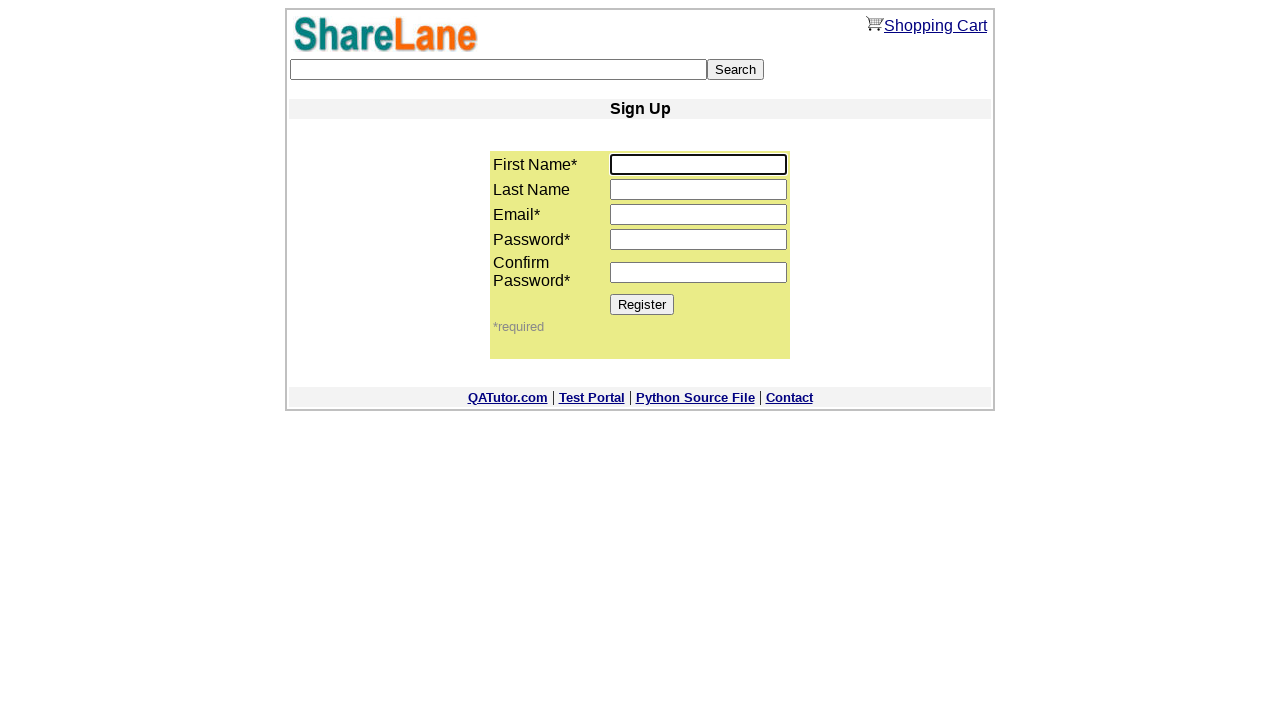

Left last name field empty on input[name='last_name']
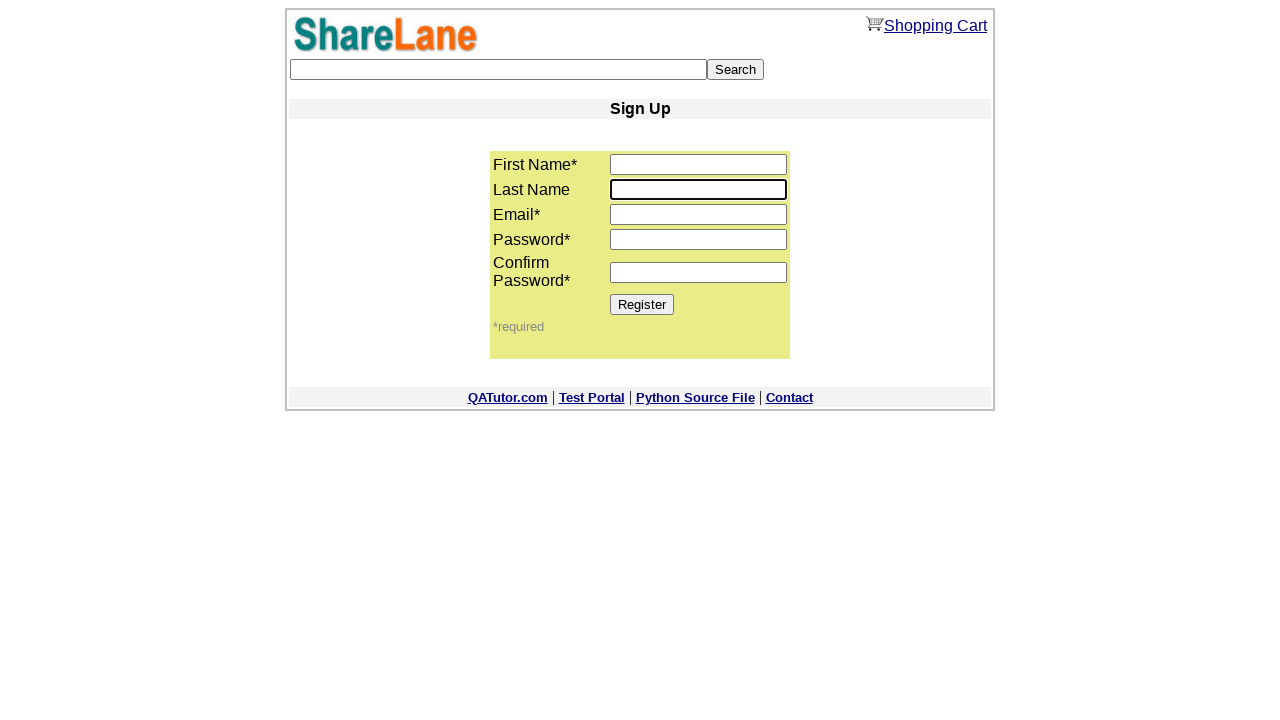

Left email field empty on input[name='email']
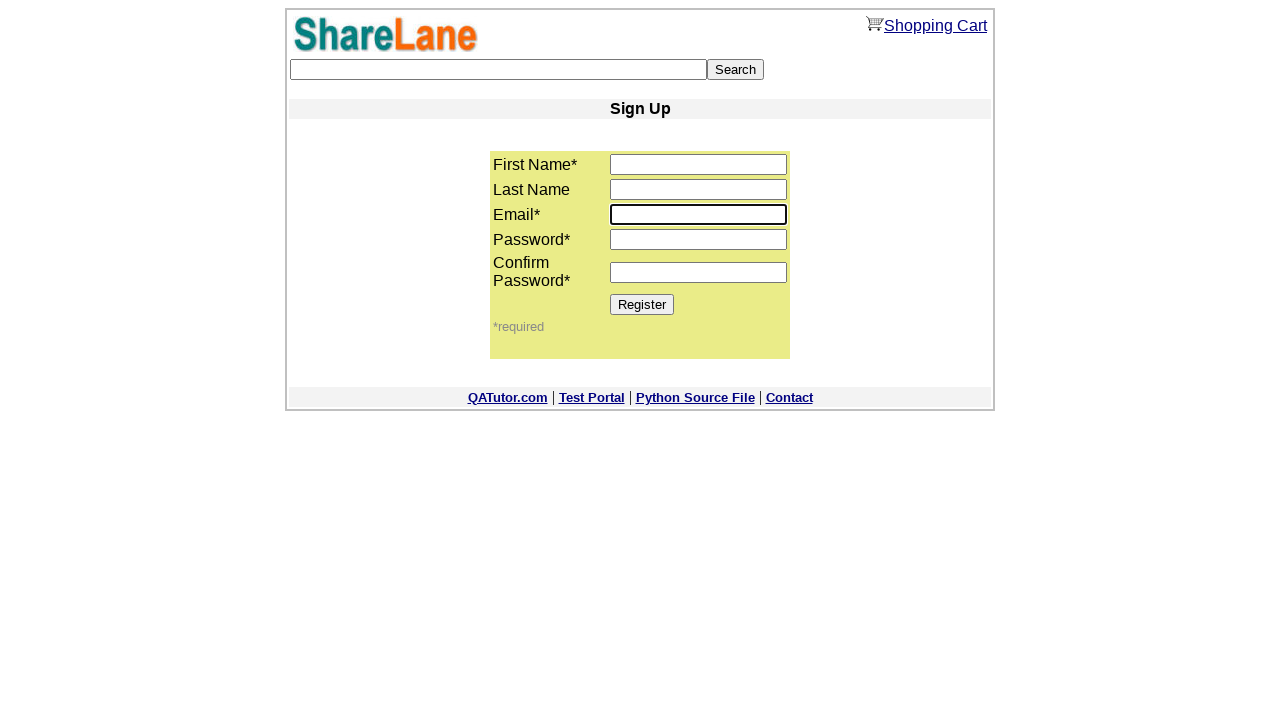

Left password field empty on input[name='password1']
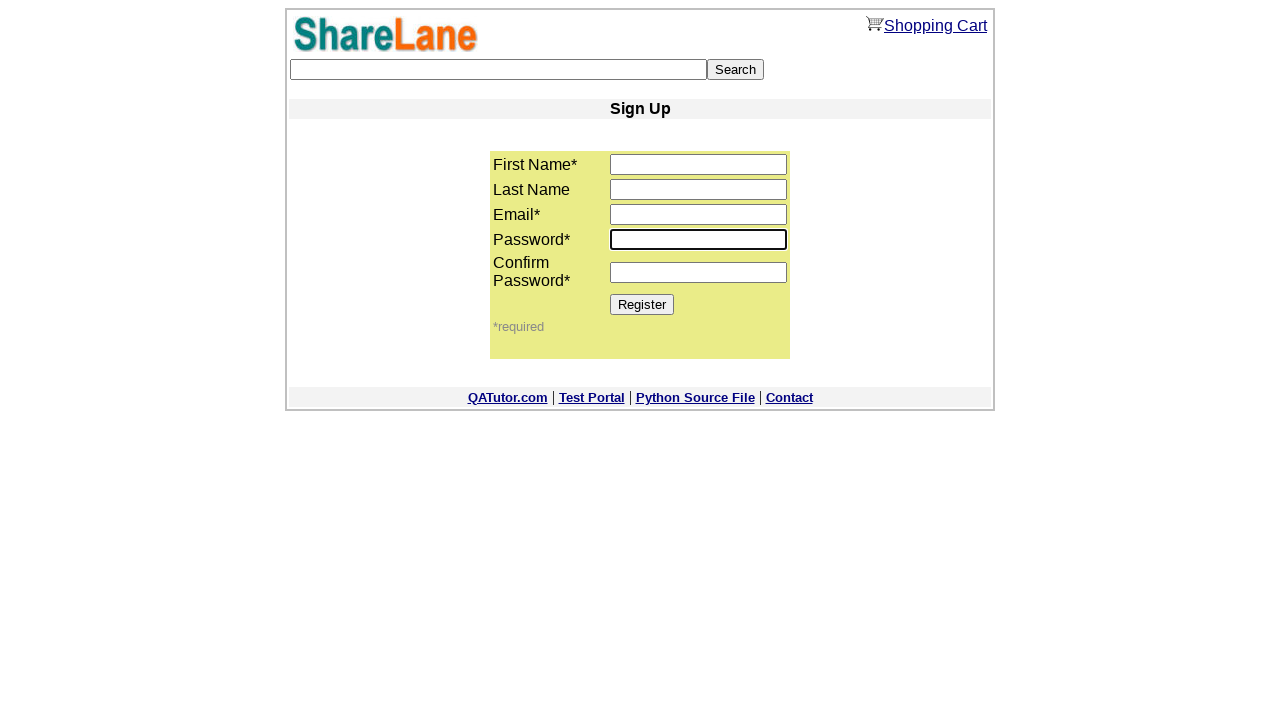

Left password confirmation field empty on input[name='password2']
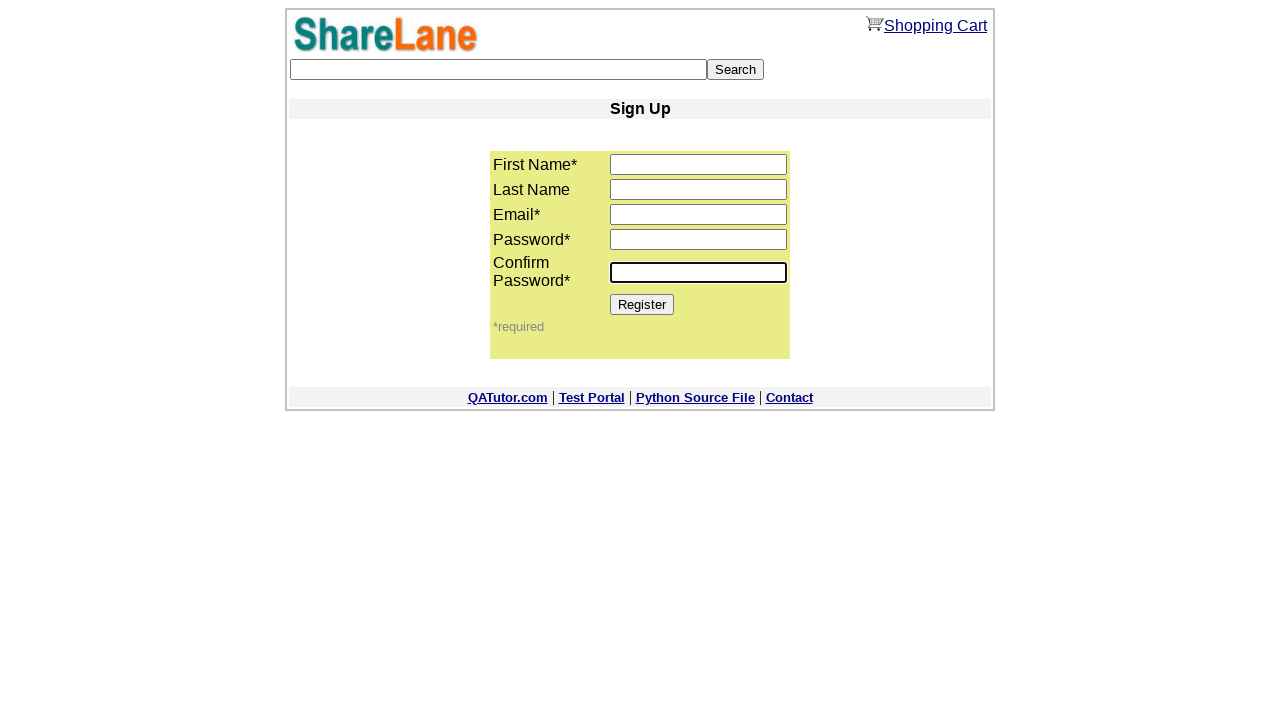

Clicked Register button with all fields empty at (642, 304) on input[value='Register']
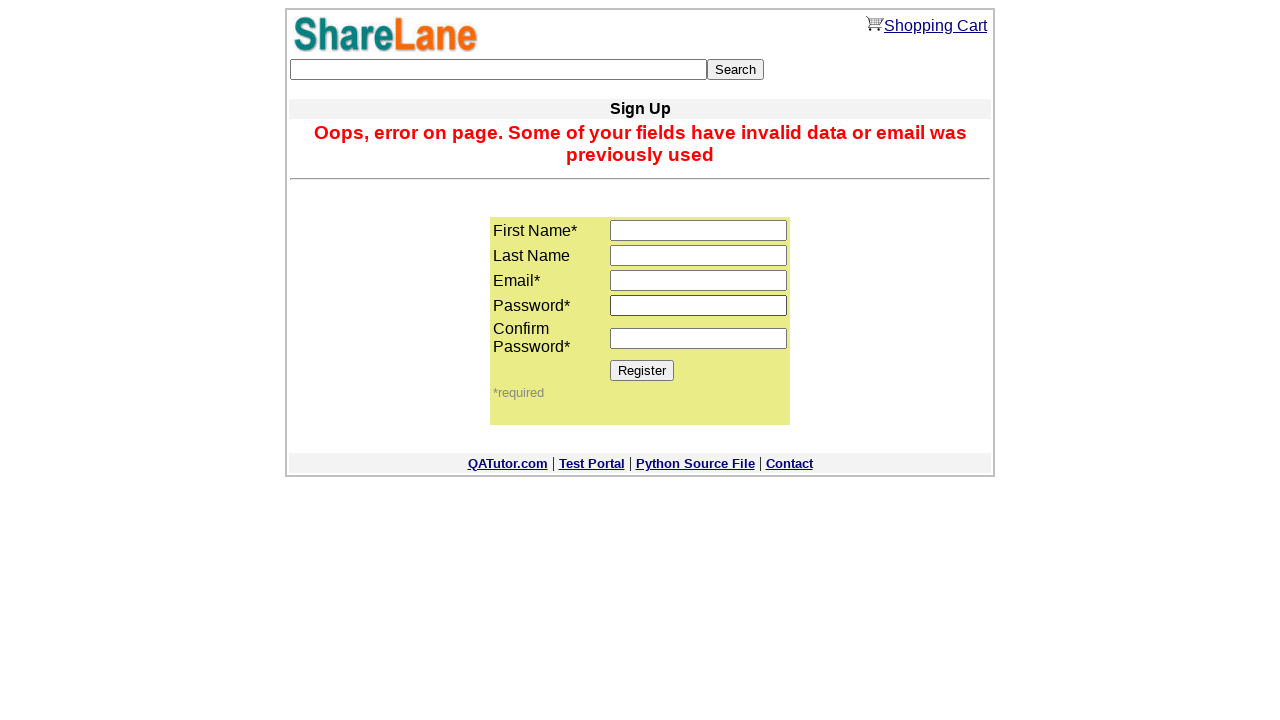

Verified Register button is still visible, confirming form validation prevented submission
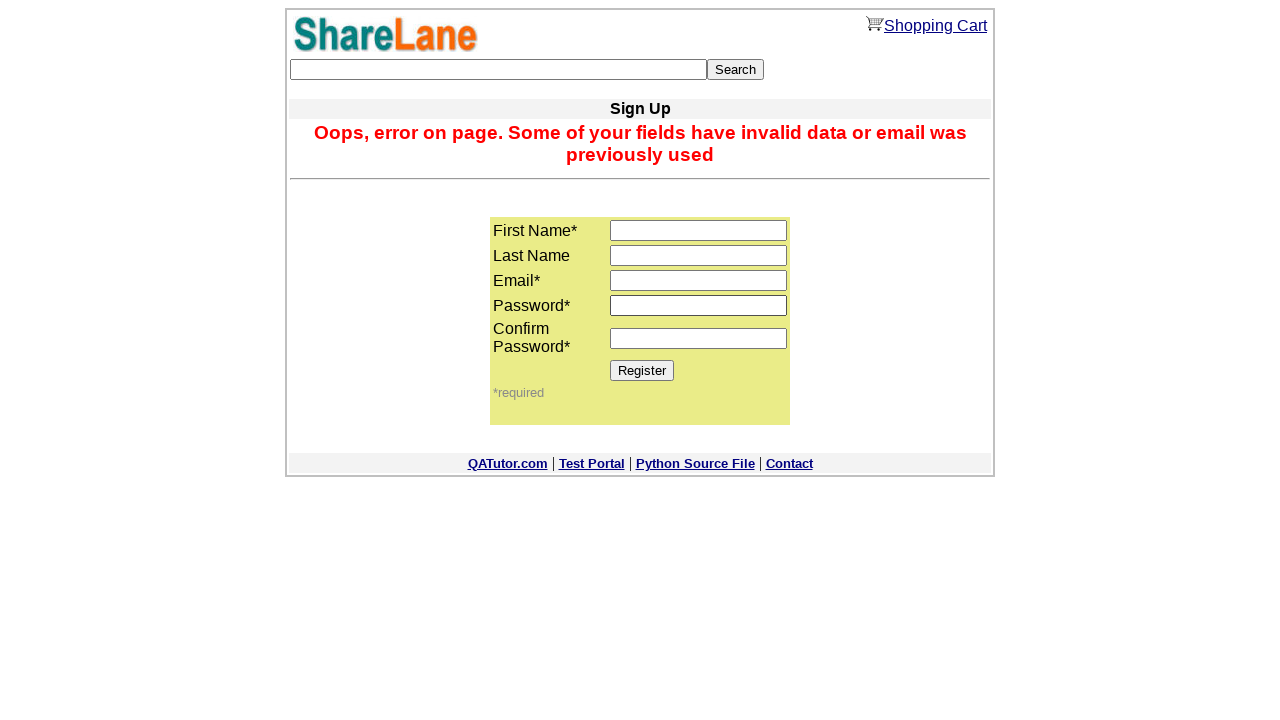

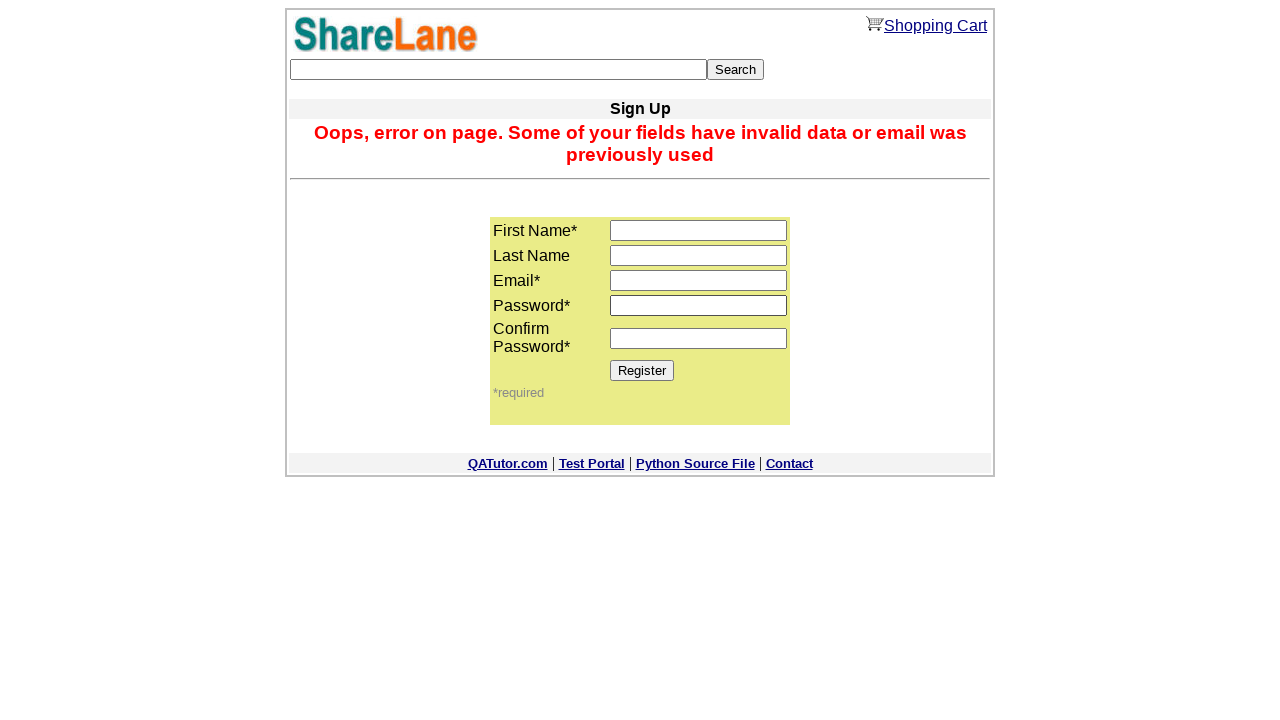